Tests file download functionality by clicking on a download link for a text file

Starting URL: http://only-testing-blog.blogspot.in/2014/05/login.html

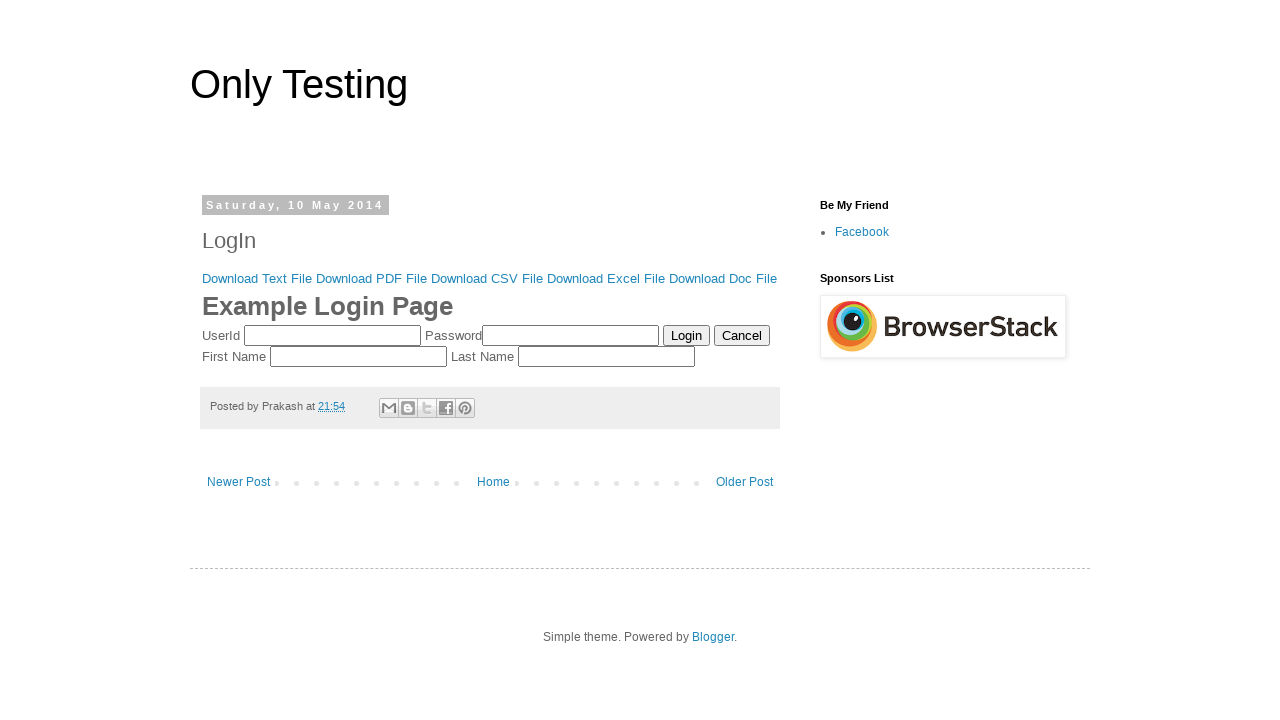

Clicked on 'Download Text File' link to initiate file download at (257, 278) on xpath=//a[contains(text(),'Download Text File')]
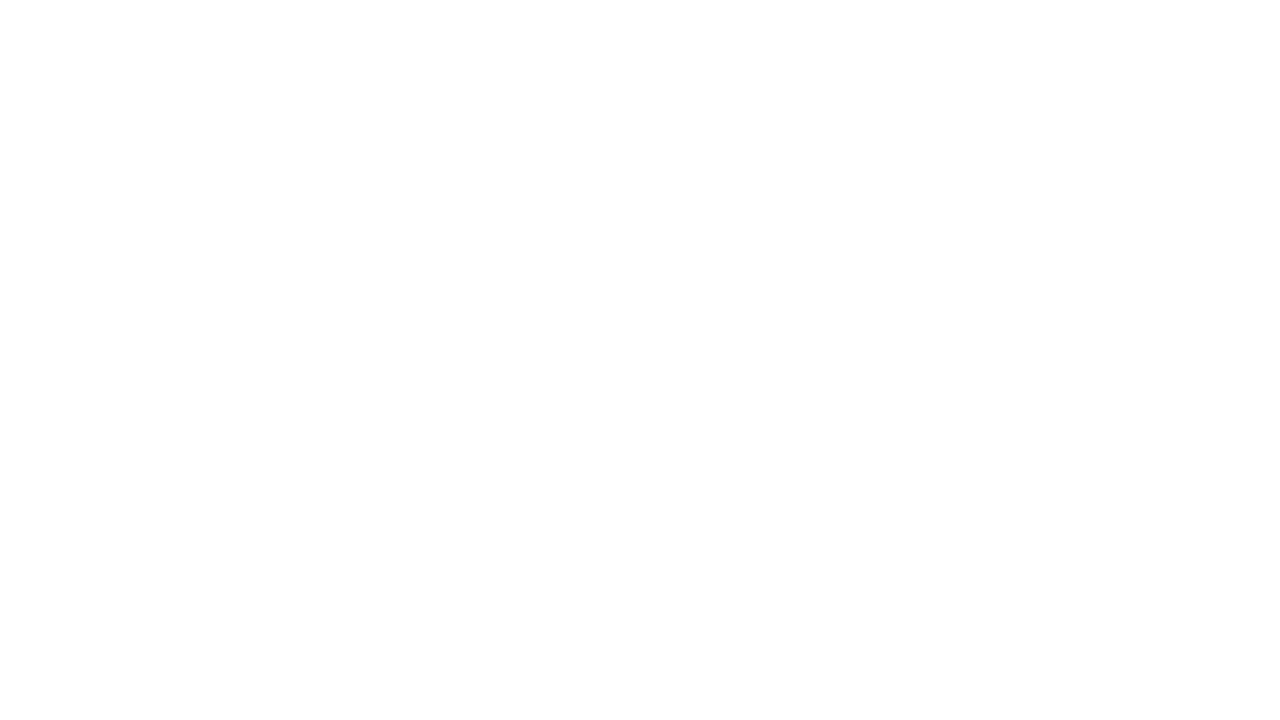

Waited 5 seconds for file download to complete
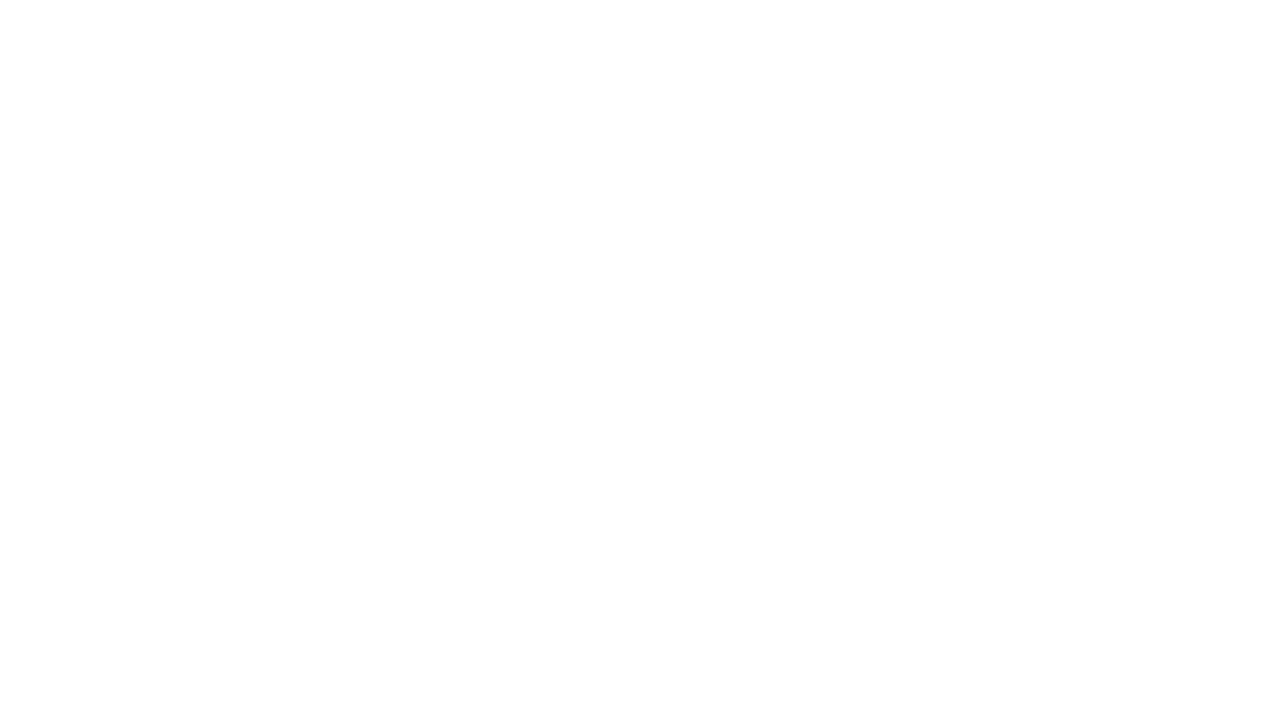

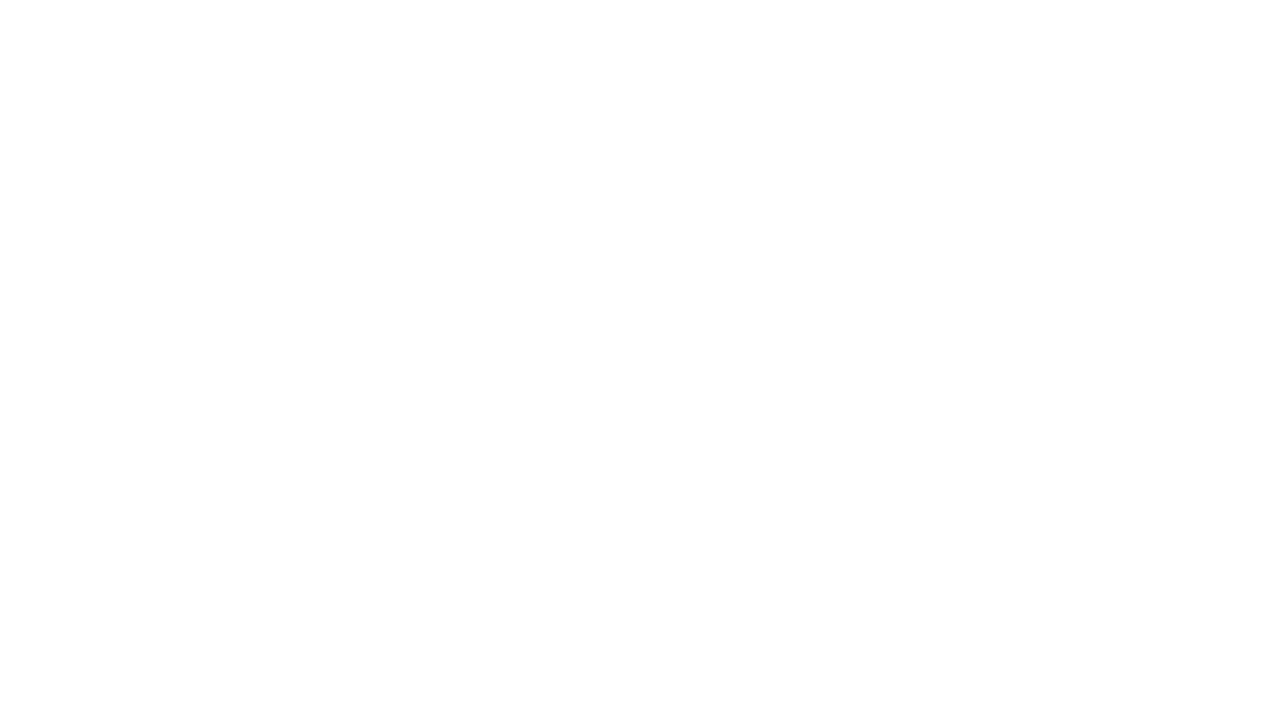